Navigates to the Redirect Link page and follows the redirect to the Status Codes page

Starting URL: https://the-internet.herokuapp.com

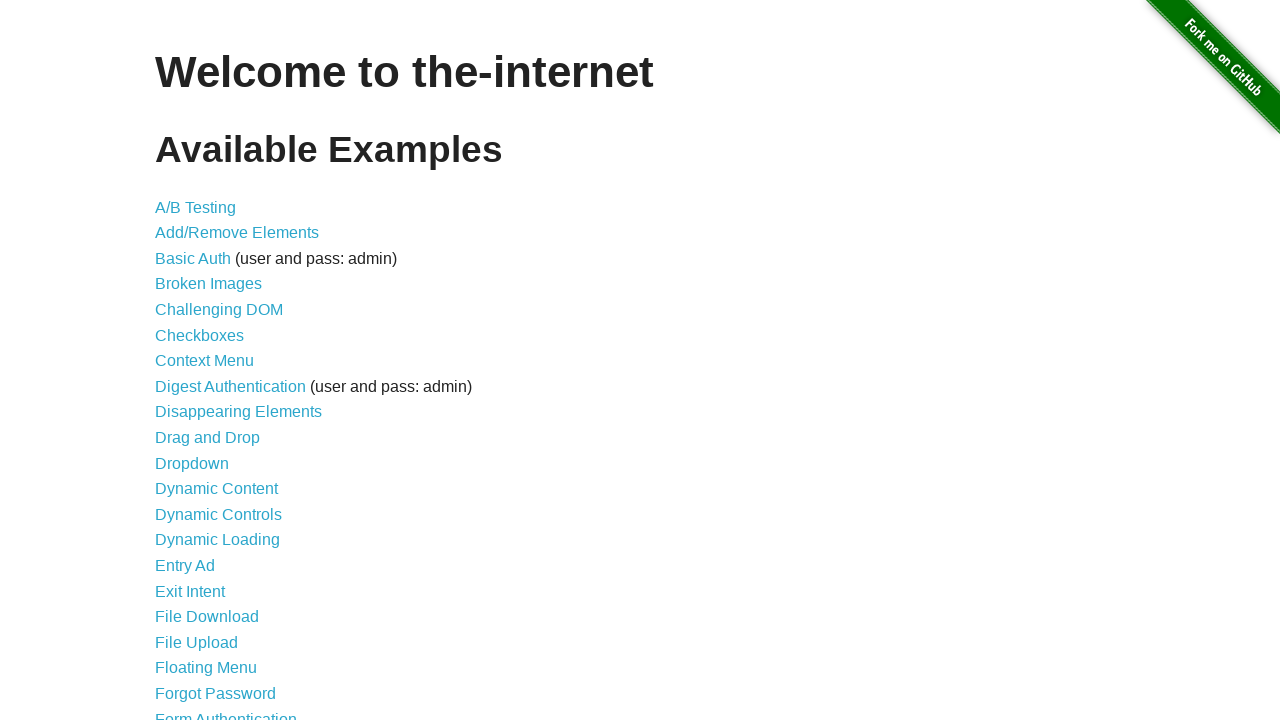

Clicked on Redirect Link at (202, 446) on text=Redirect Link
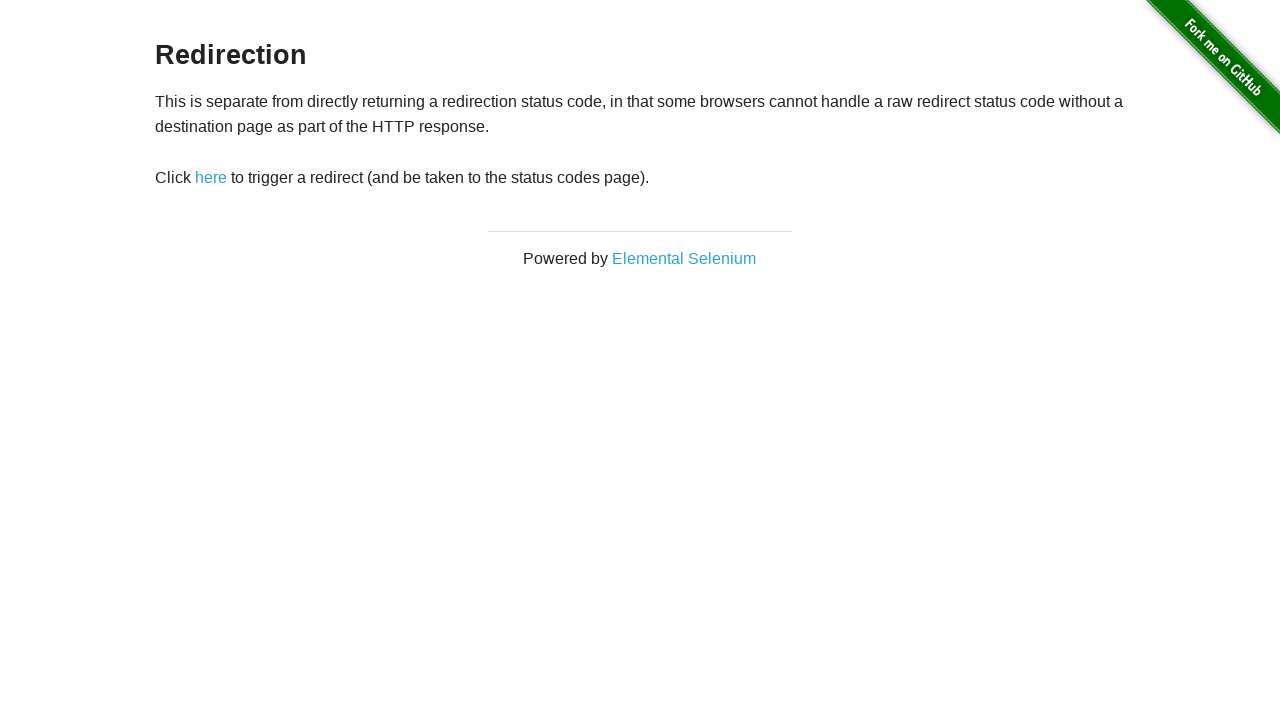

Redirector page loaded
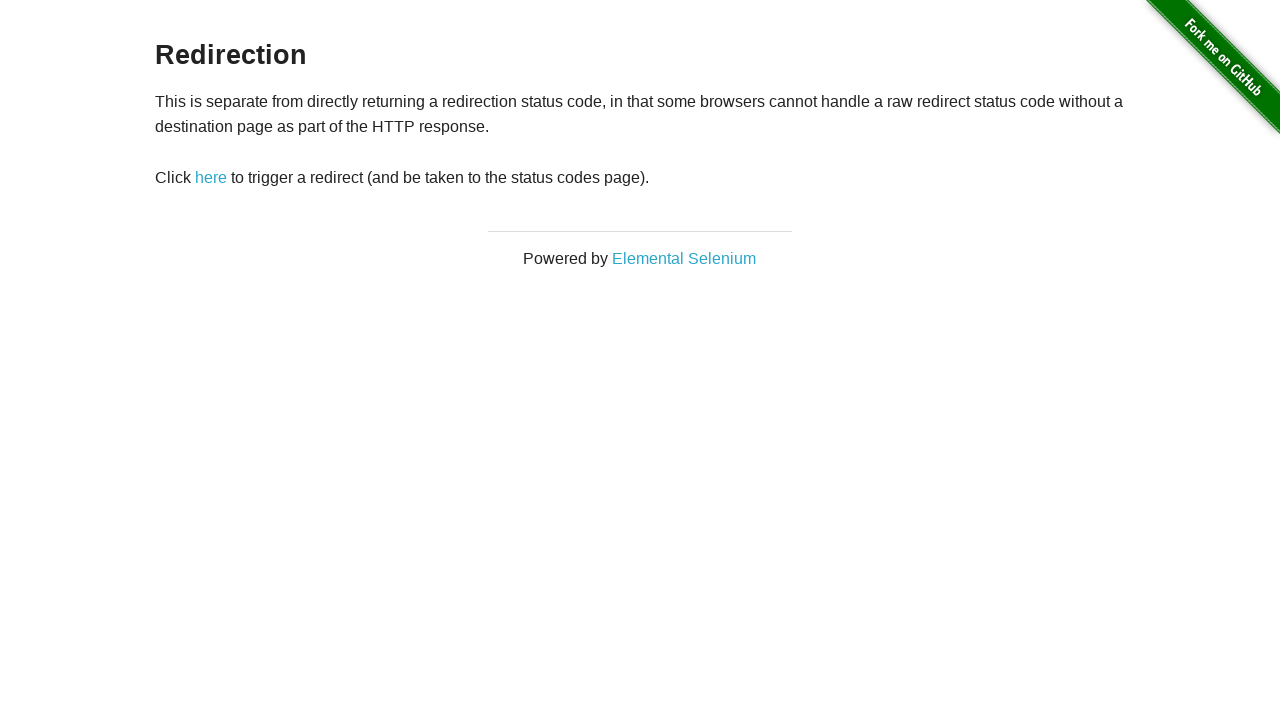

Verified page heading is 'Redirection'
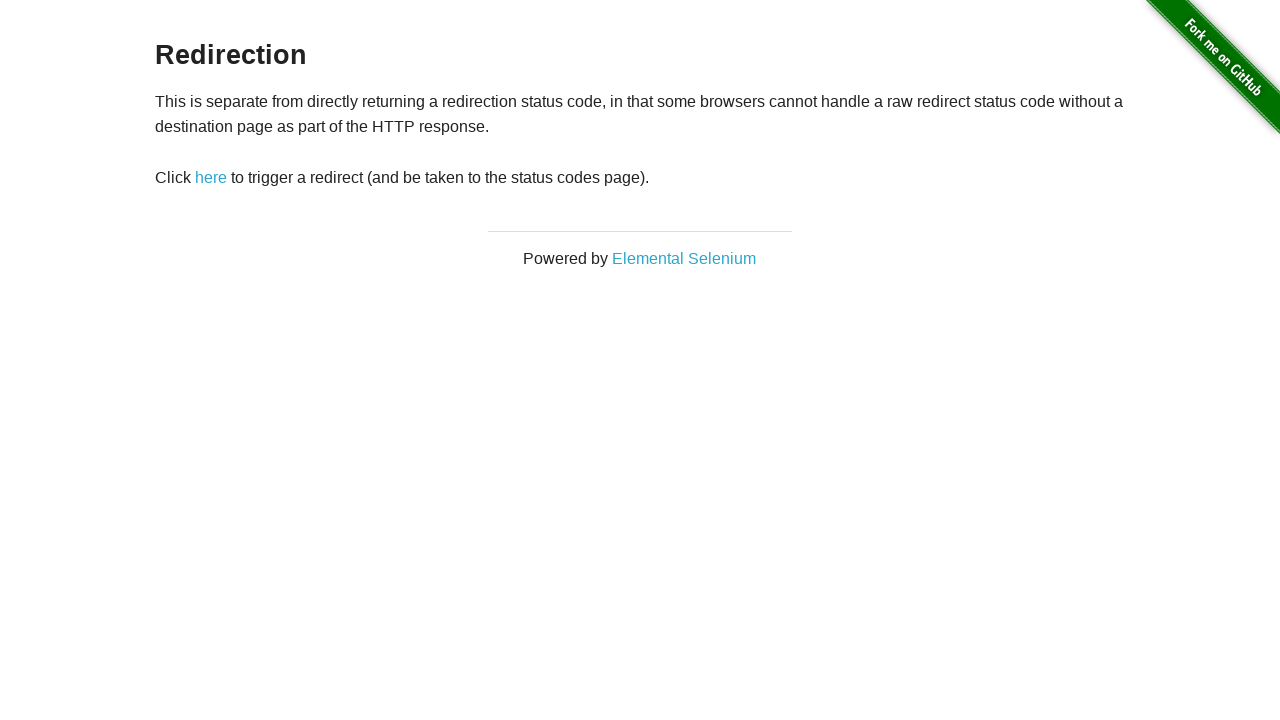

Clicked the redirect link at (211, 178) on text=here
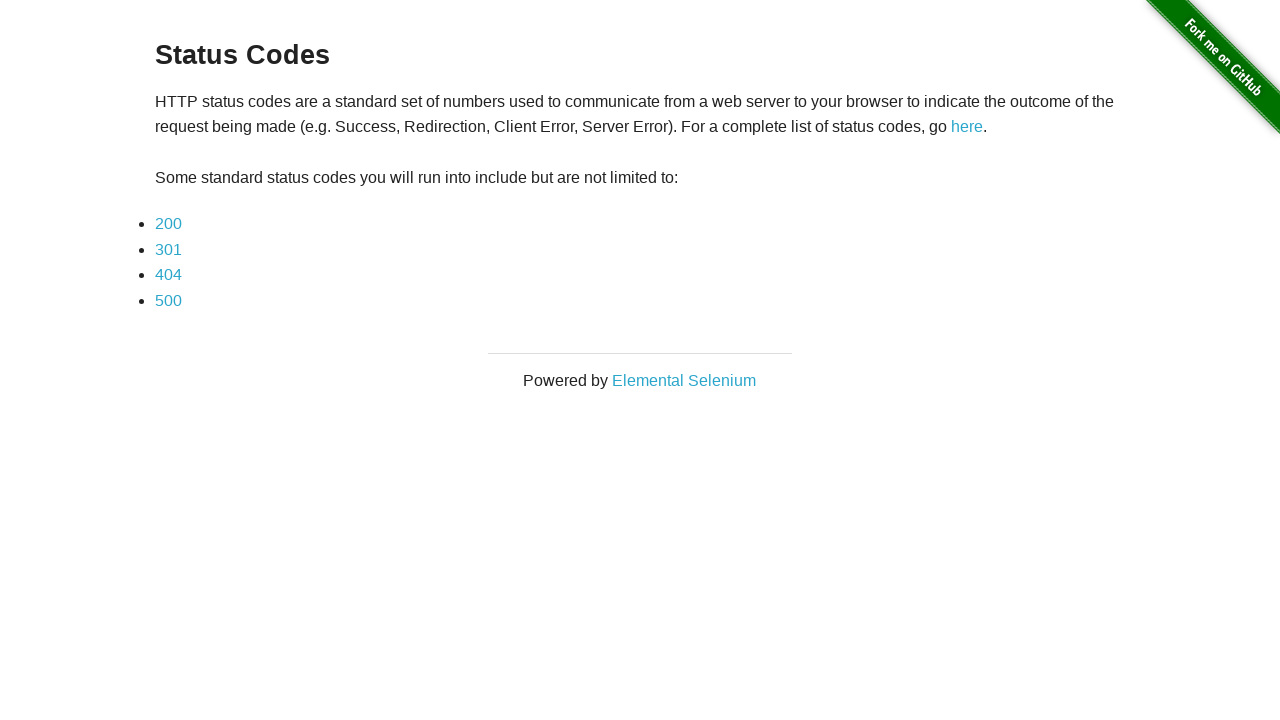

Status Codes page loaded after redirect
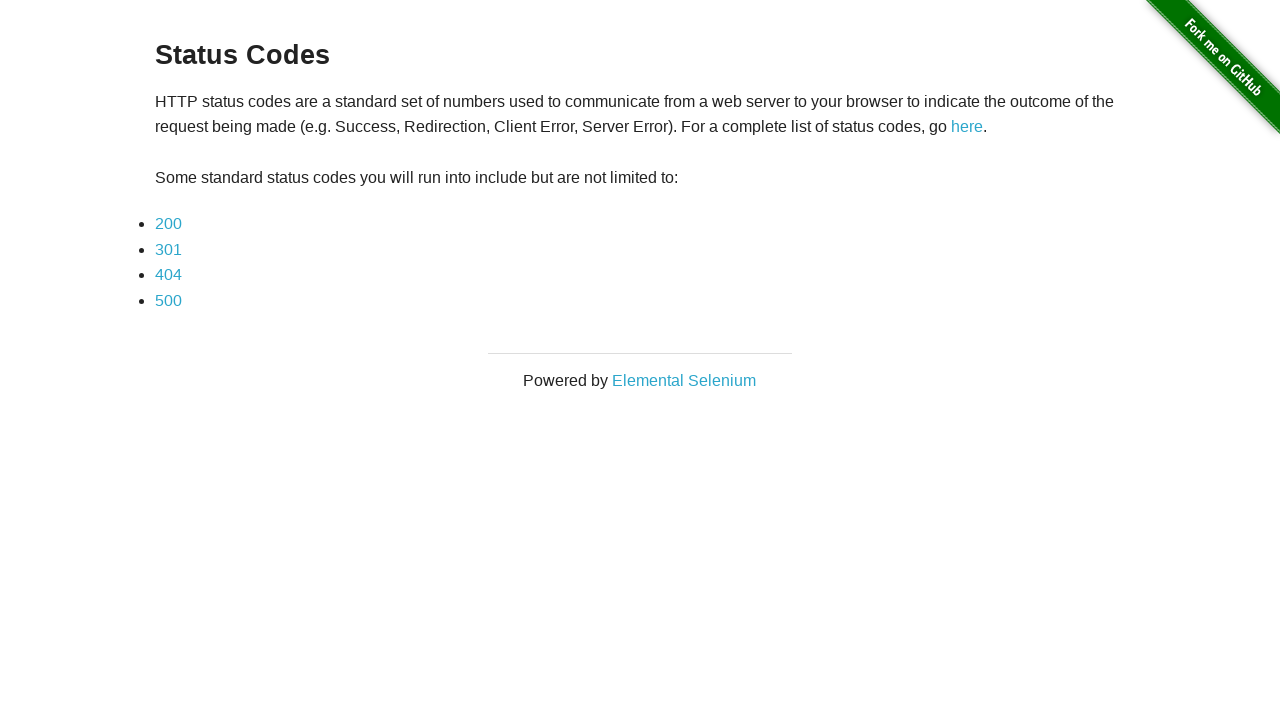

Verified page heading is 'Status Codes'
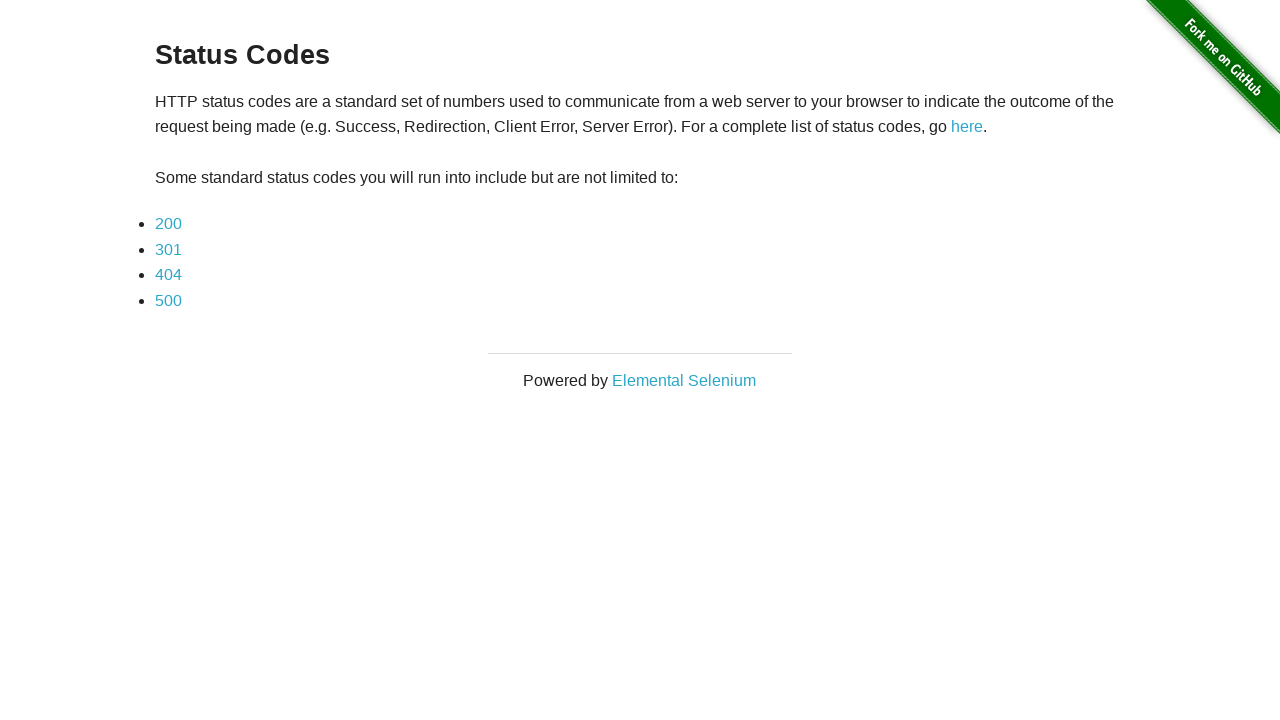

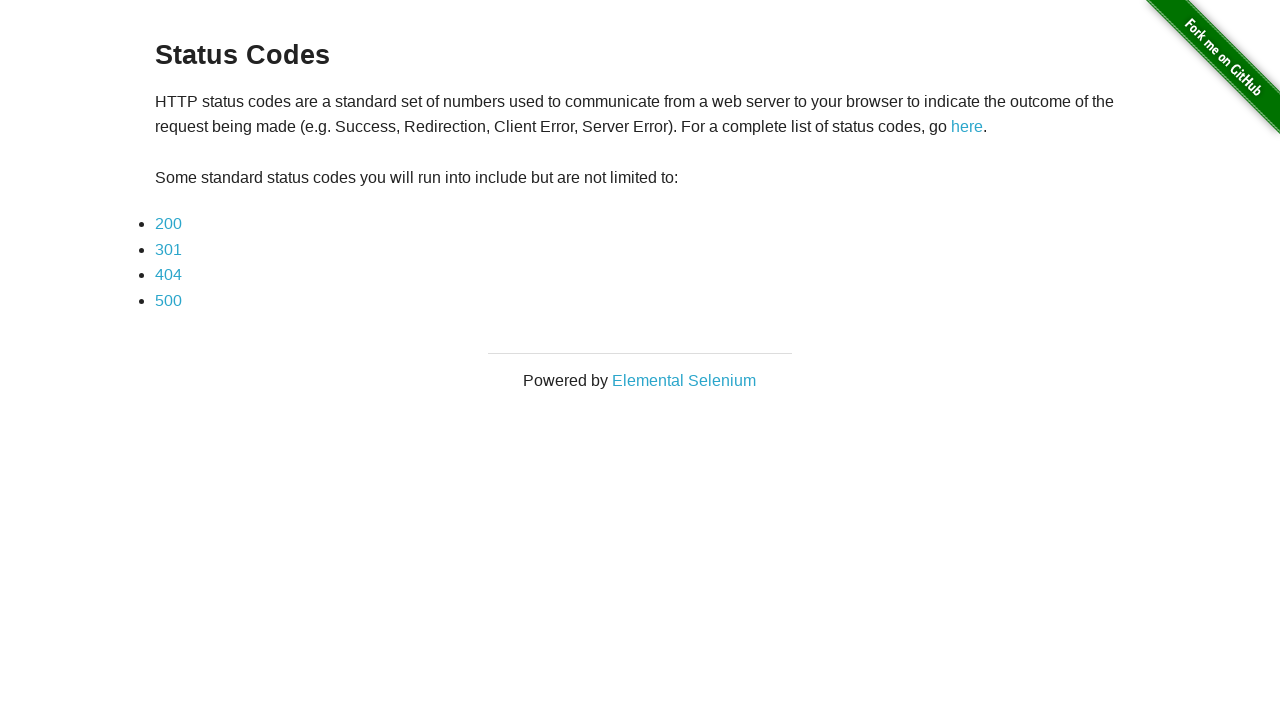